Tests that the Clear completed button displays correct text

Starting URL: https://demo.playwright.dev/todomvc

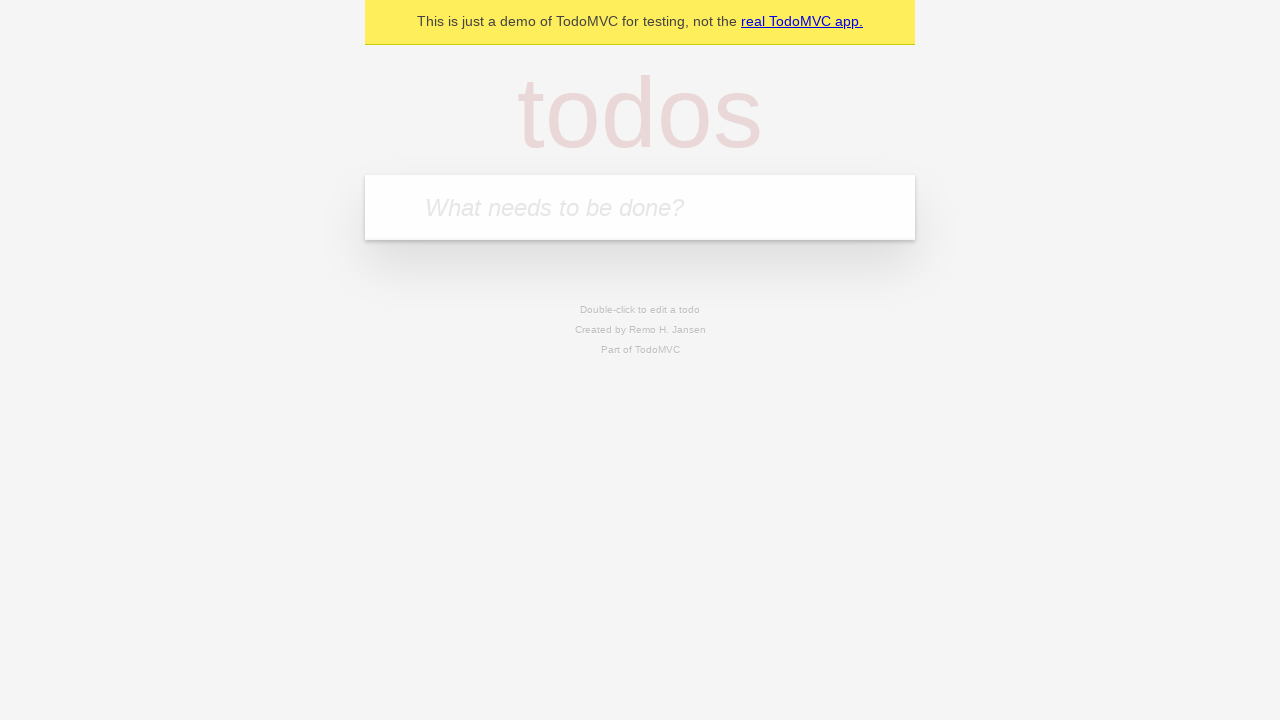

Filled new todo input with 'buy some cheese' on .new-todo
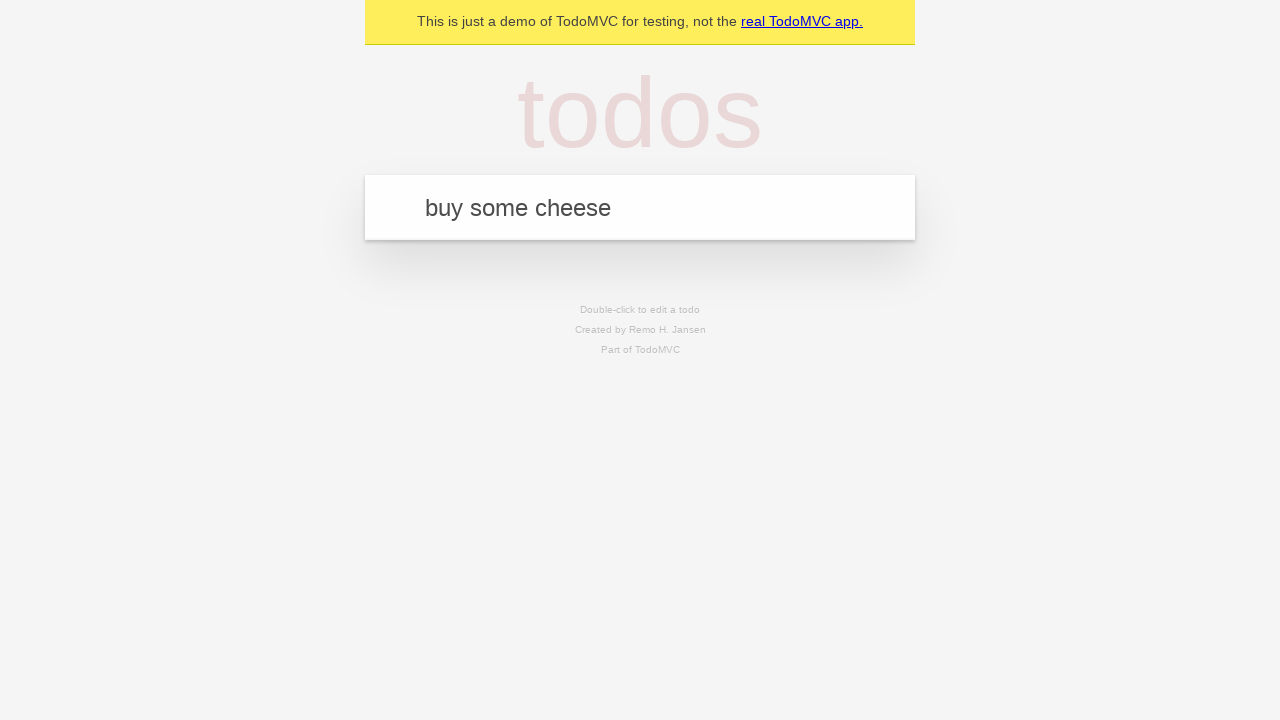

Pressed Enter to add first todo on .new-todo
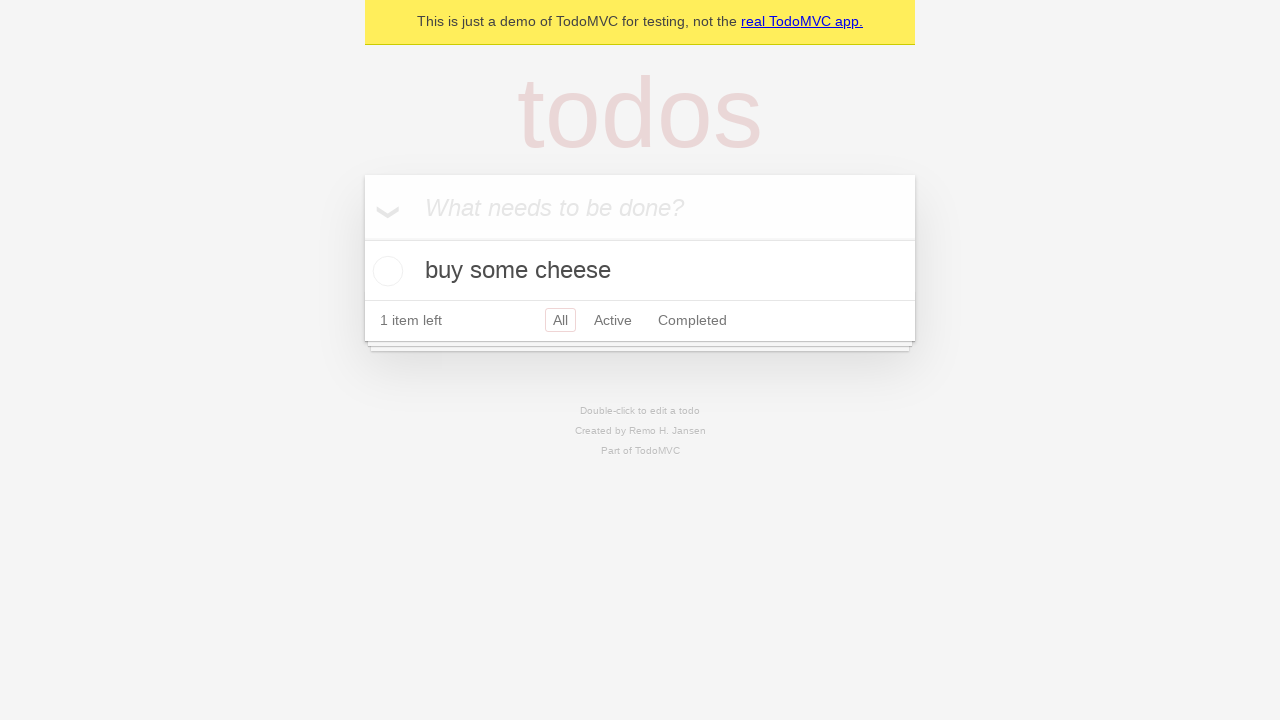

Filled new todo input with 'feed the cat' on .new-todo
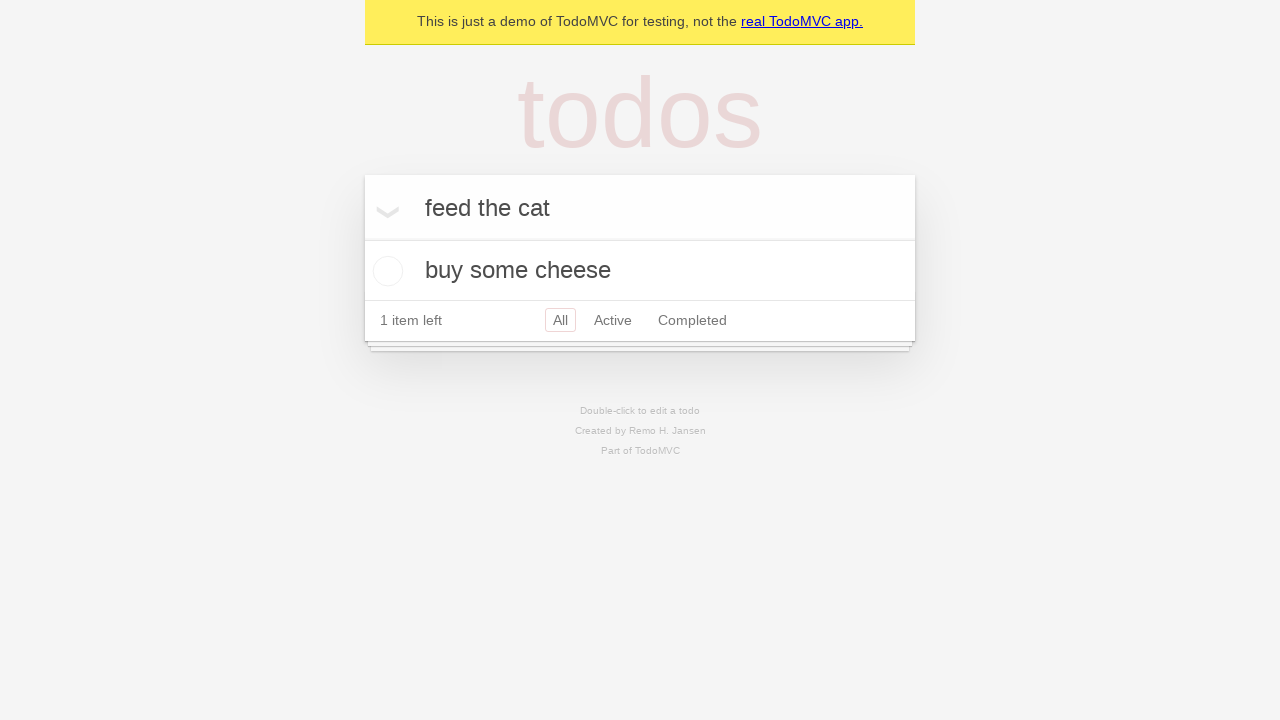

Pressed Enter to add second todo on .new-todo
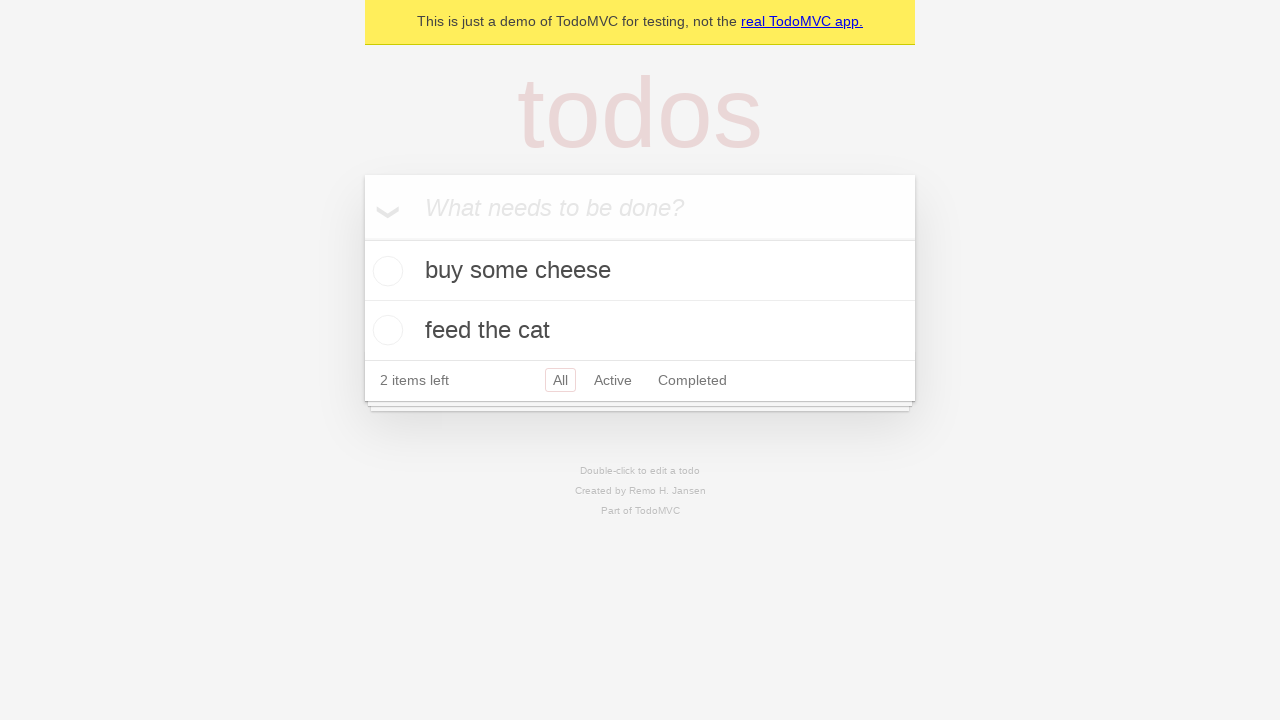

Filled new todo input with 'book a doctors appointment' on .new-todo
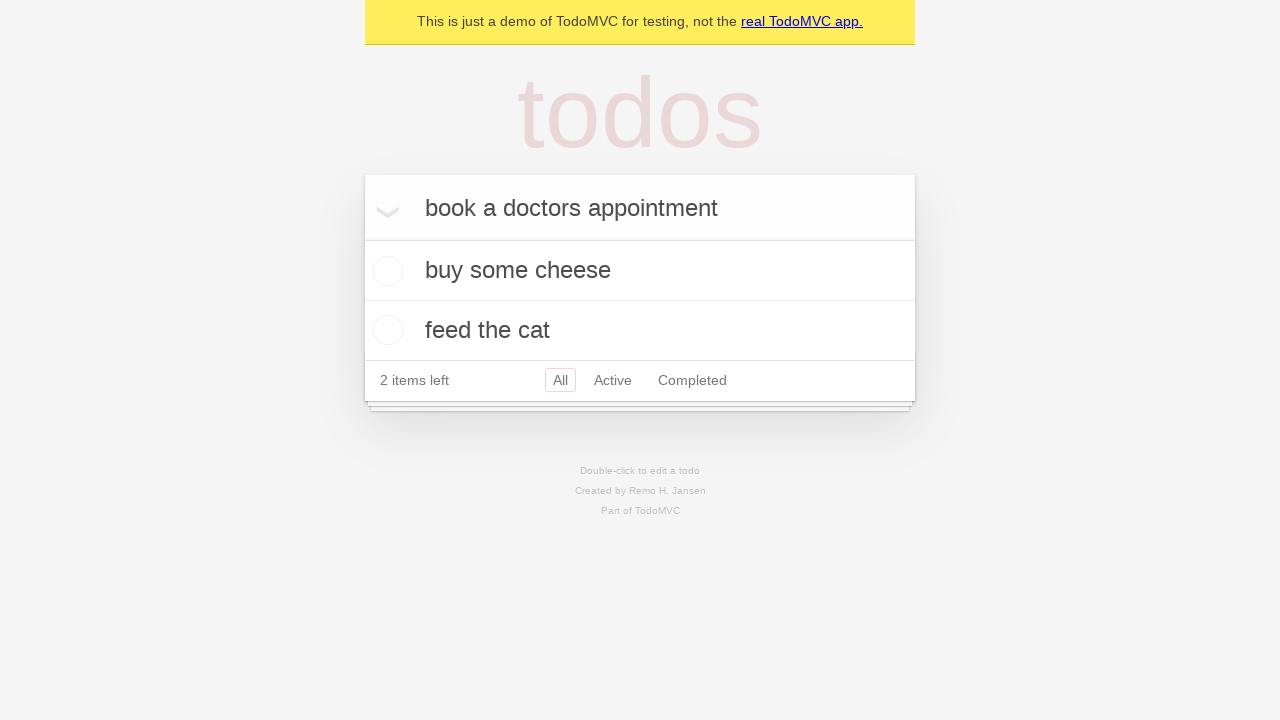

Pressed Enter to add third todo on .new-todo
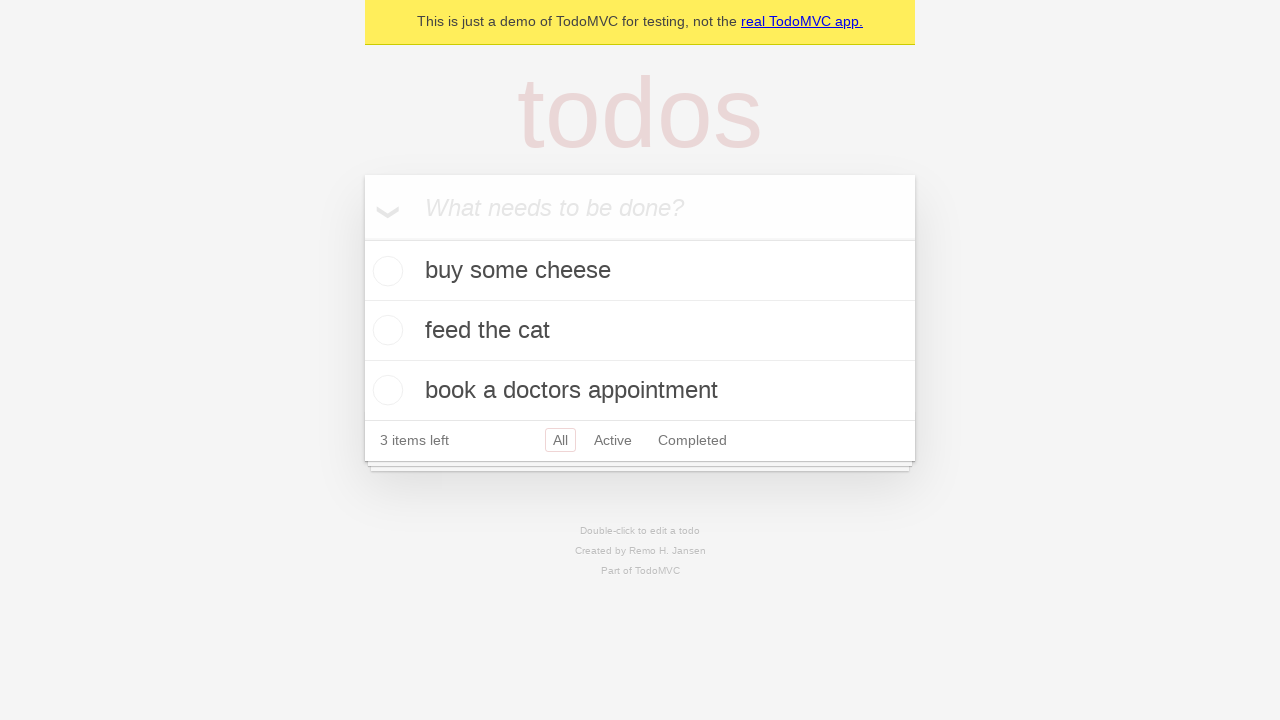

Waited for all three todos to appear in the list
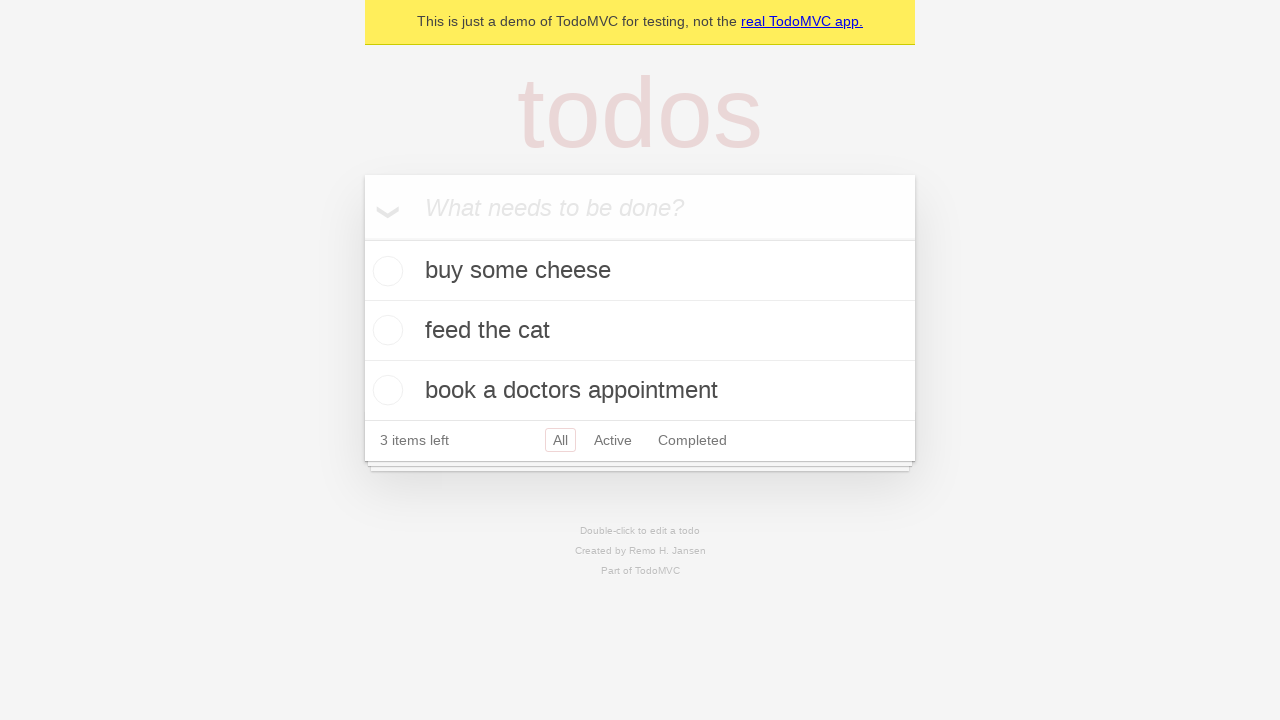

Checked the first todo item as completed at (385, 271) on .todo-list li .toggle >> nth=0
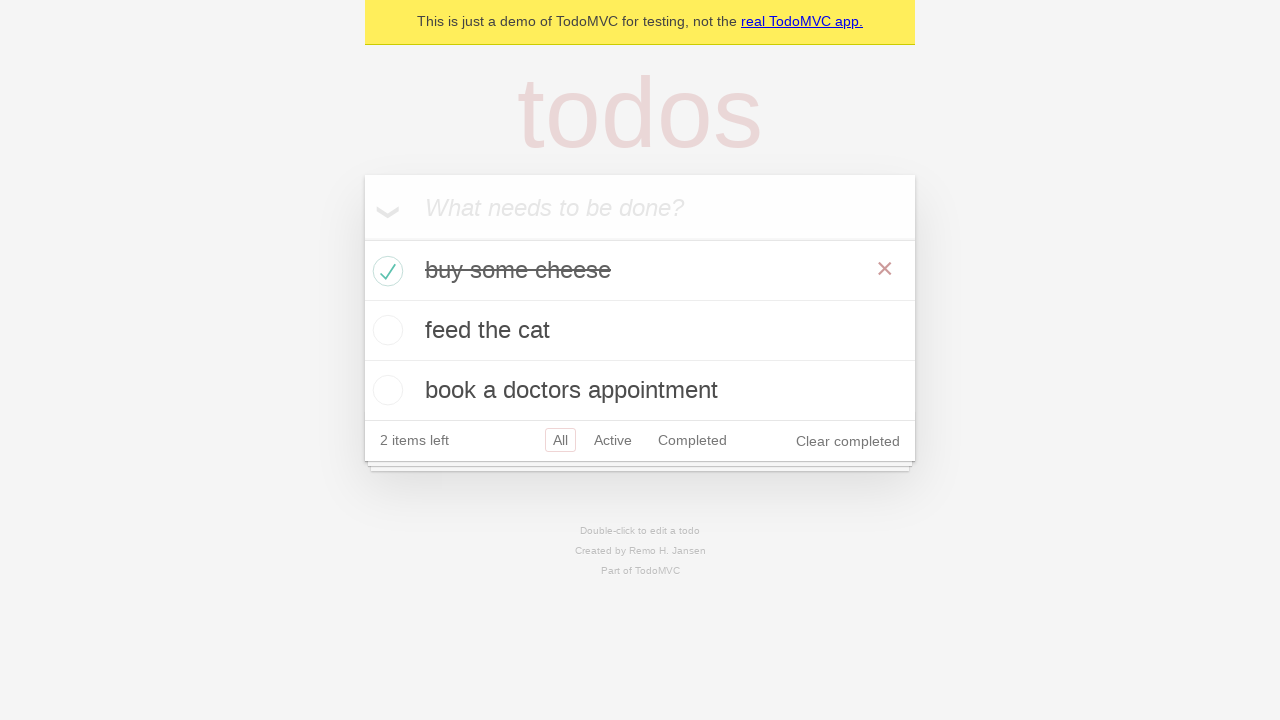

Waited for Clear completed button to appear
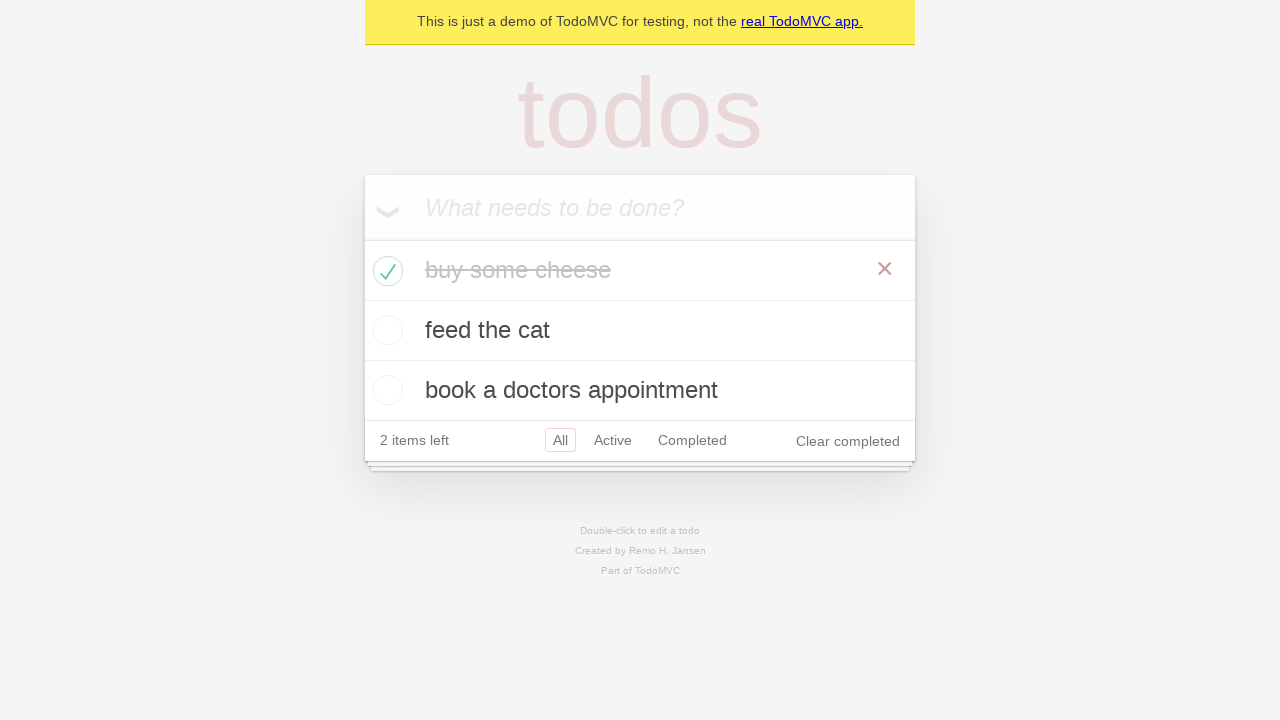

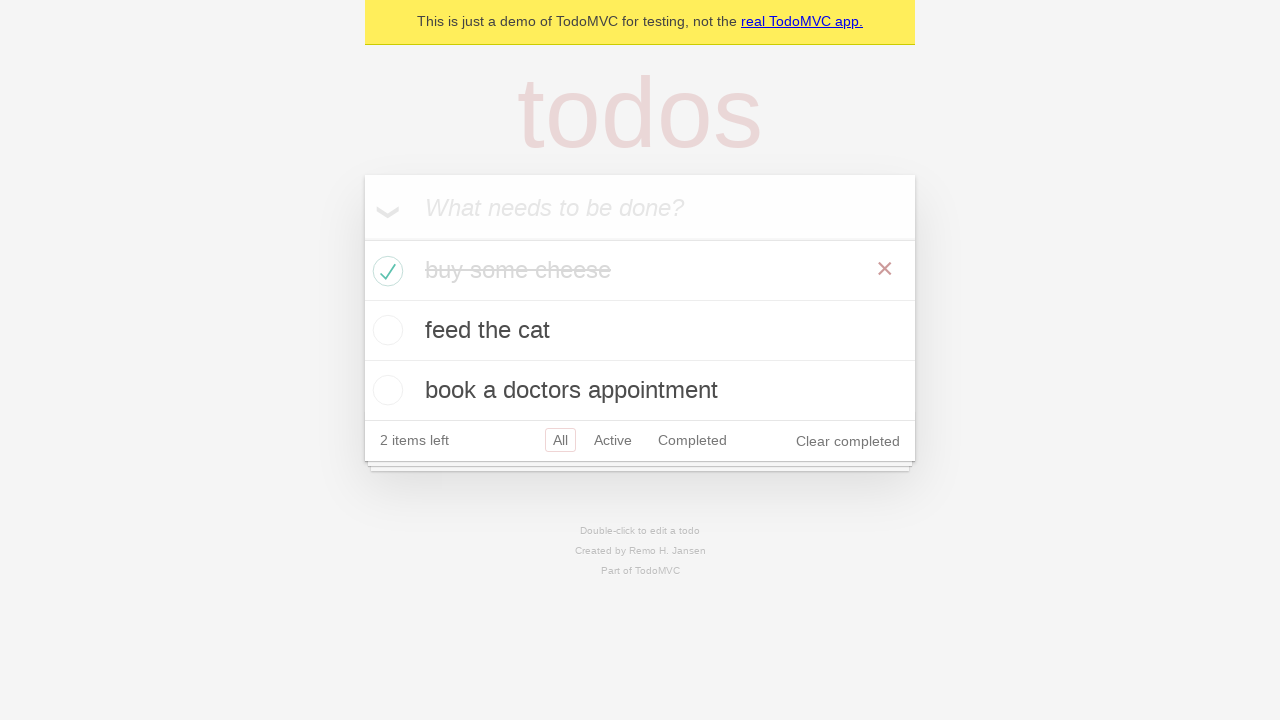